Tests checkbox functionality by locating two checkboxes and clicking each one if it is not already selected

Starting URL: https://the-internet.herokuapp.com/checkboxes

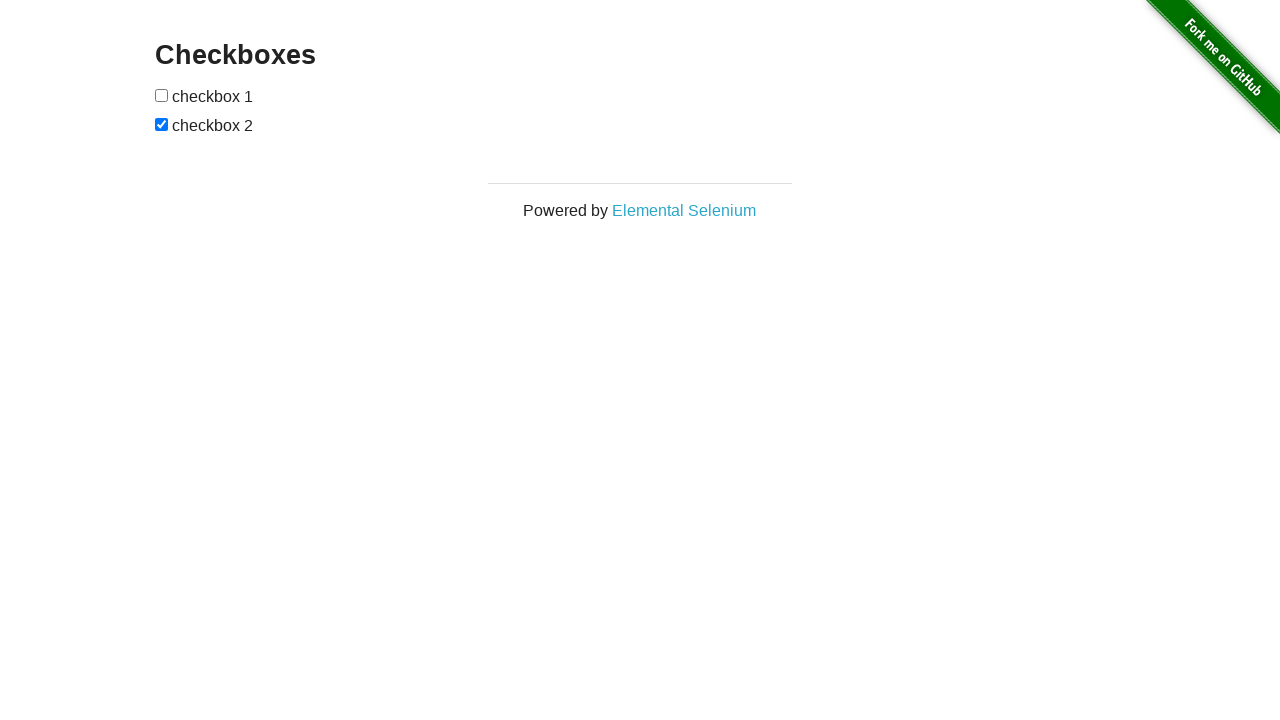

Navigated to checkbox test page
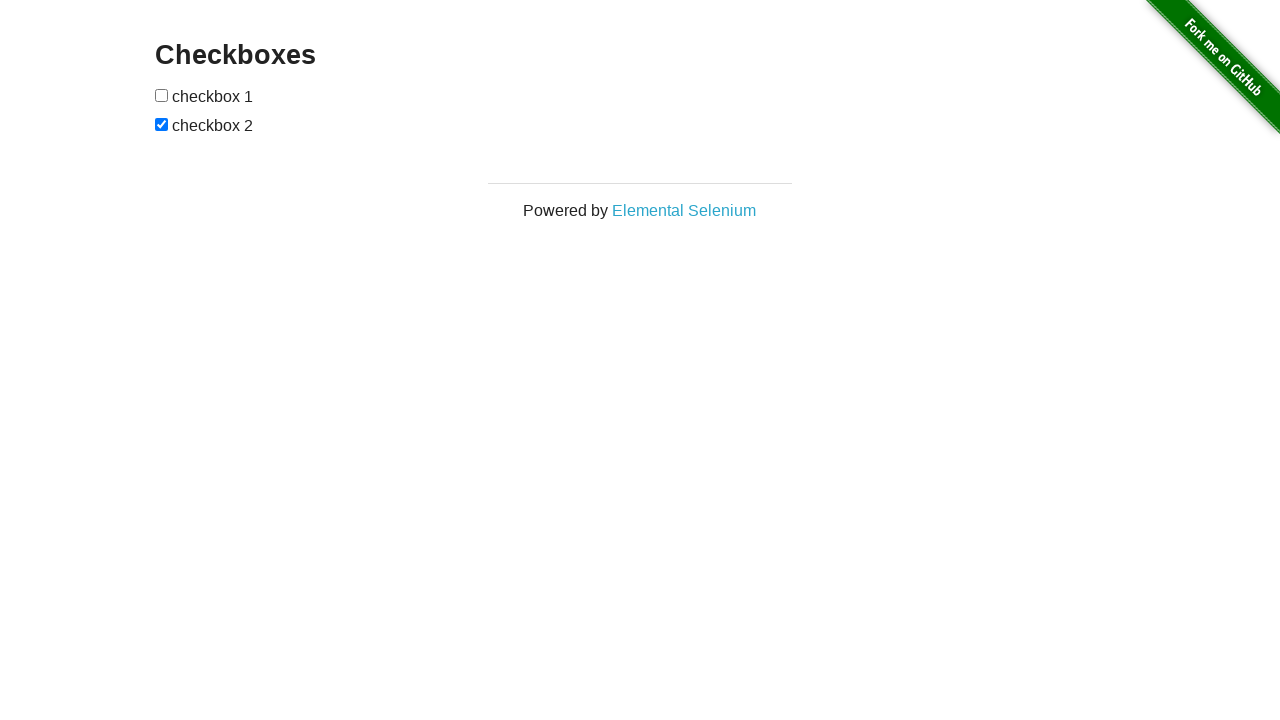

Located first checkbox
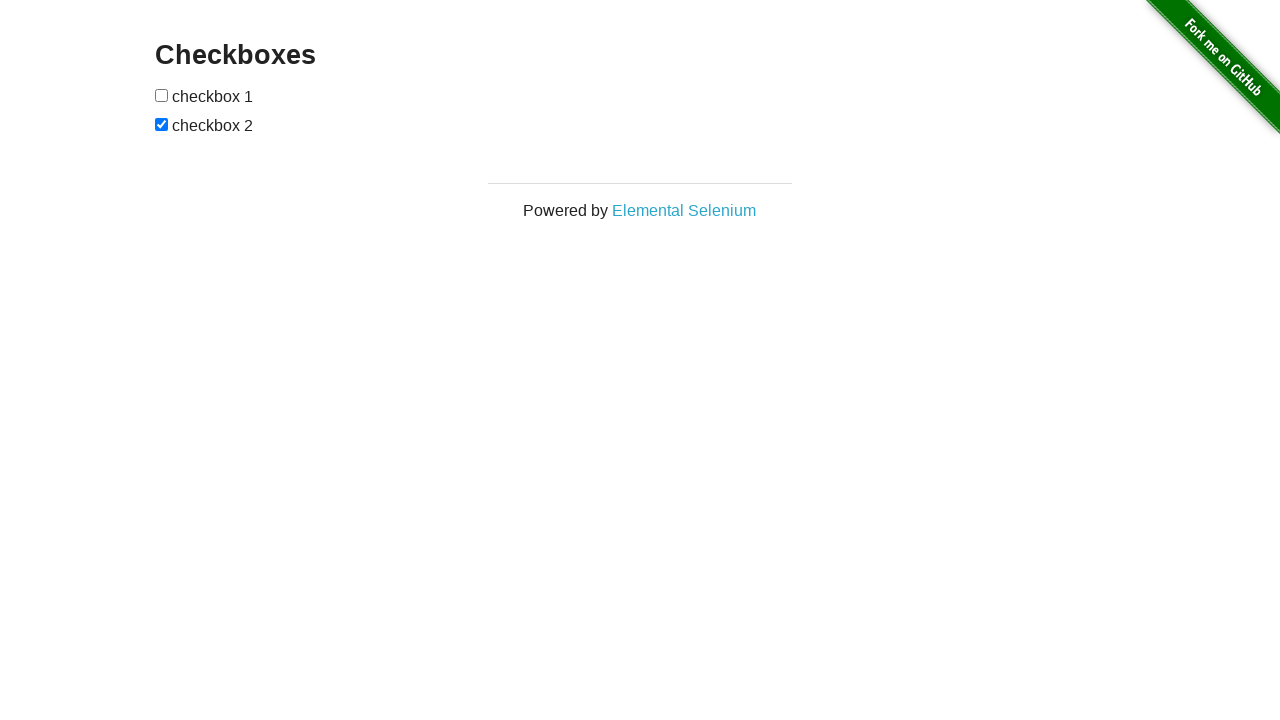

Checked first checkbox state - not selected
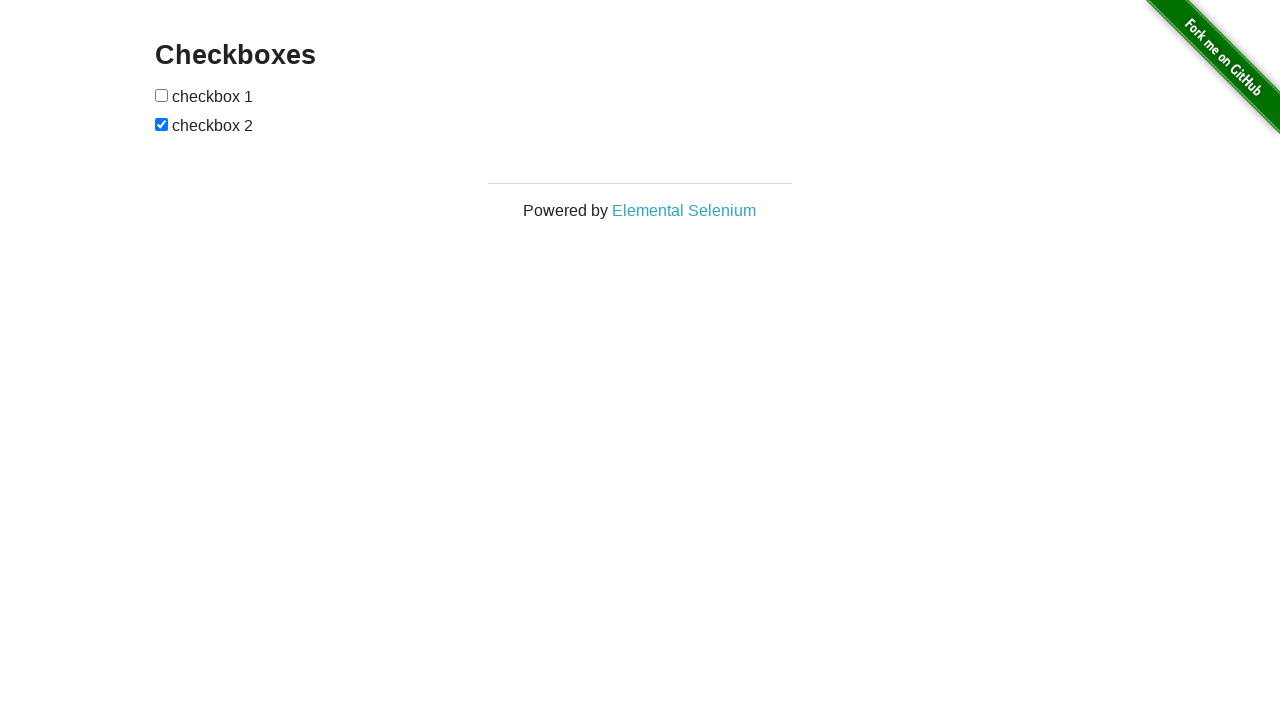

Clicked first checkbox to select it at (162, 95) on (//input)[1]
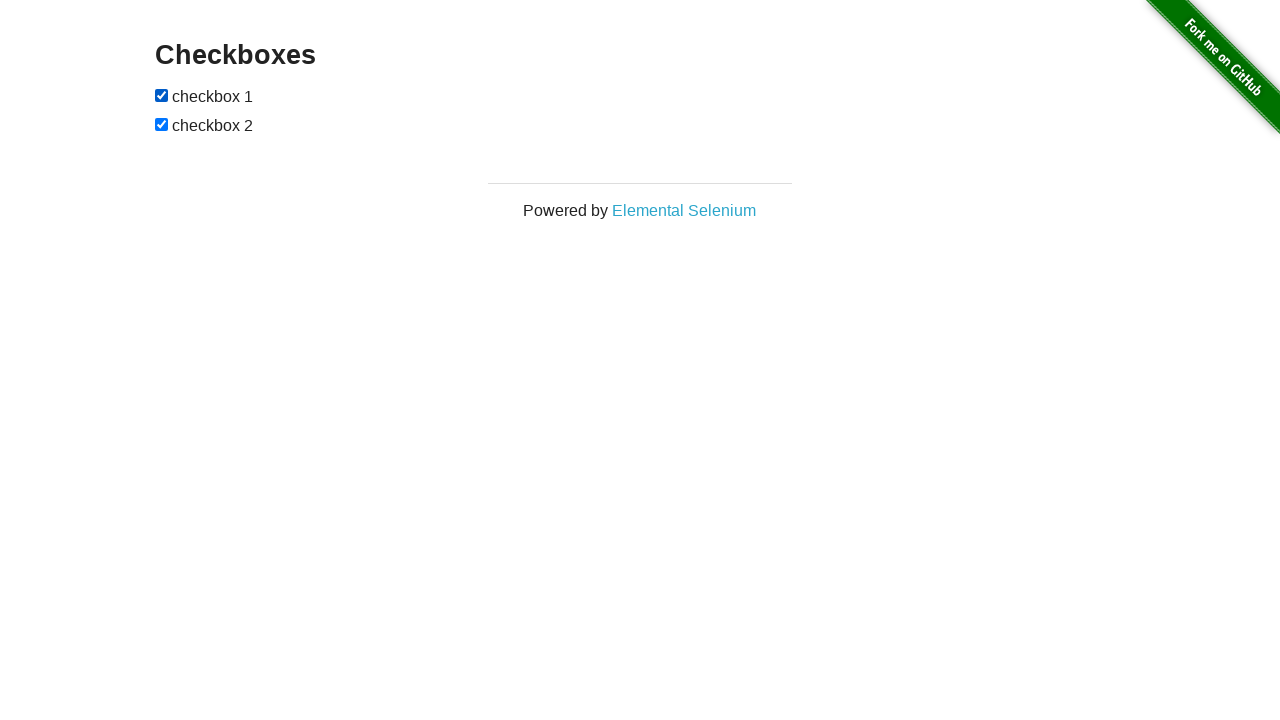

Located second checkbox
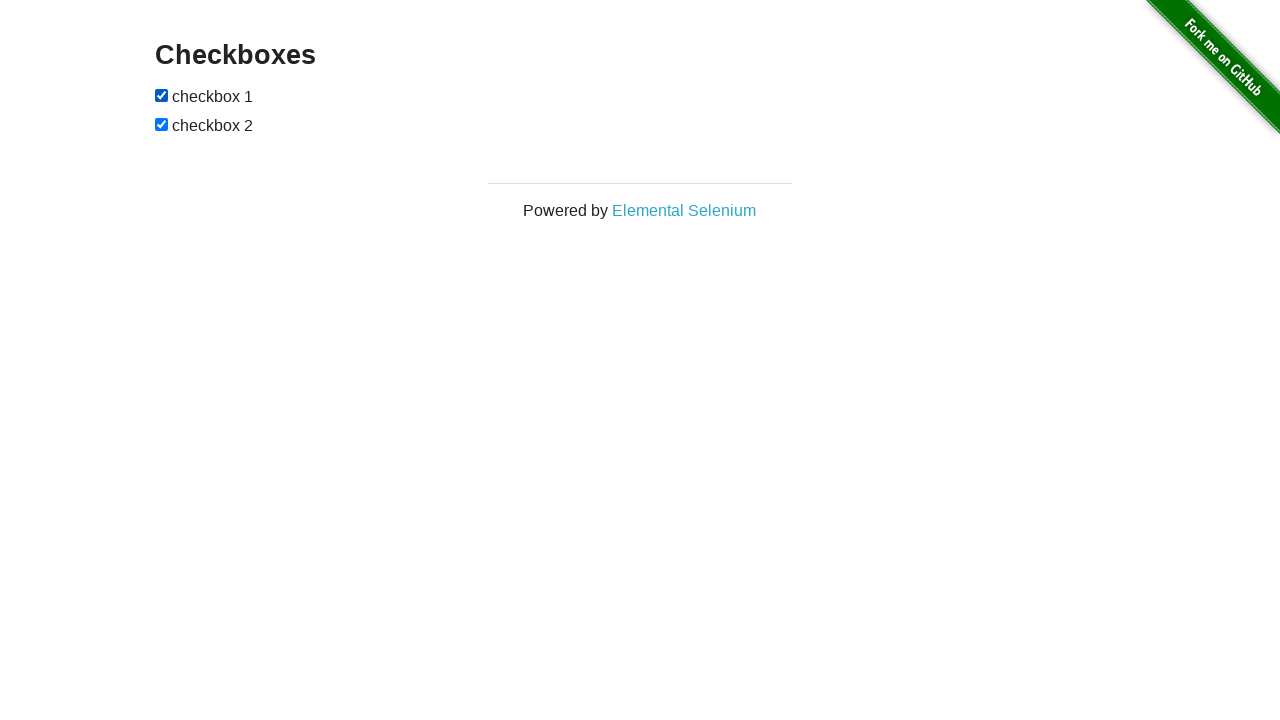

Second checkbox is already selected
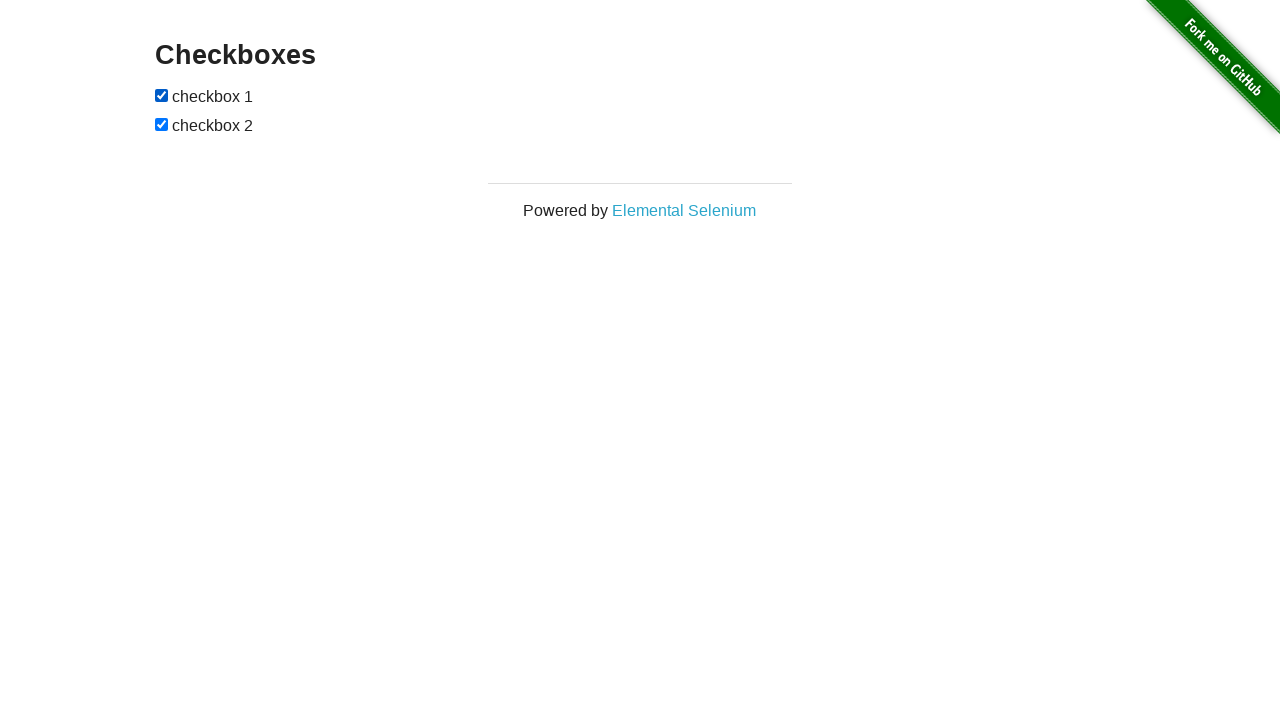

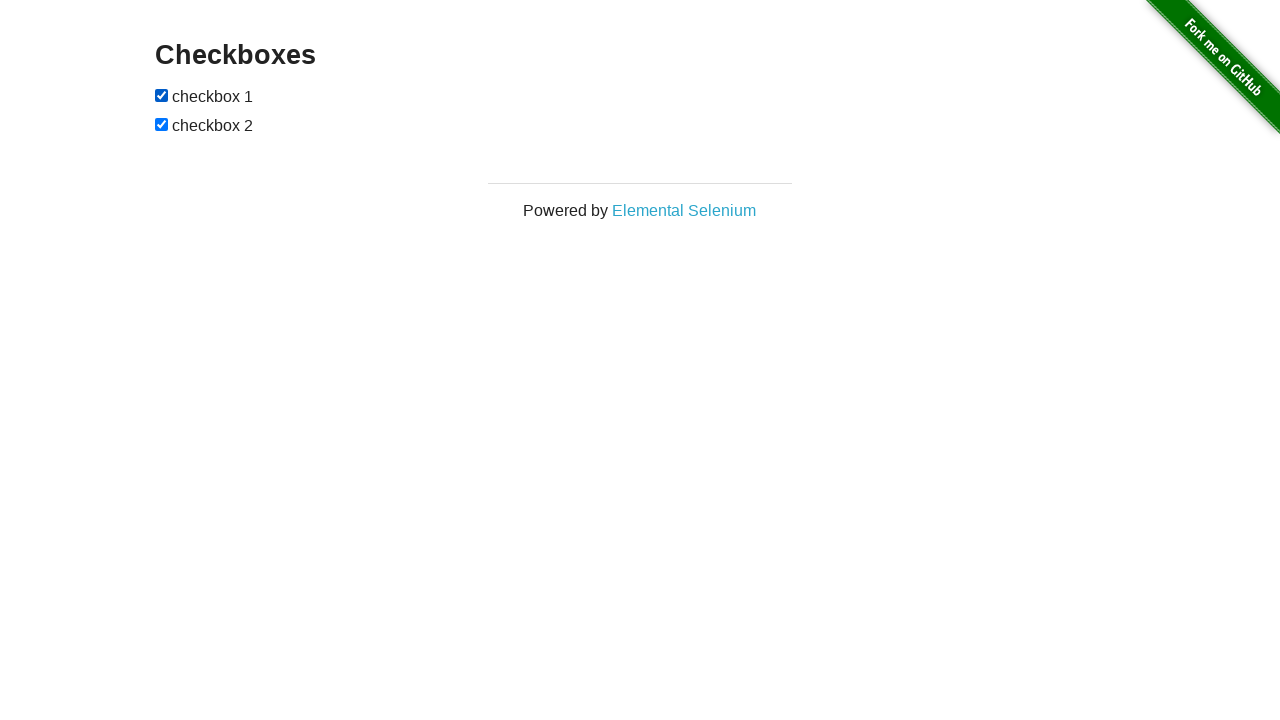